Tests GitHub's advanced search form by filling in search criteria (search term, repository owner, date, and language) and submitting the form.

Starting URL: https://github.com/search/advanced

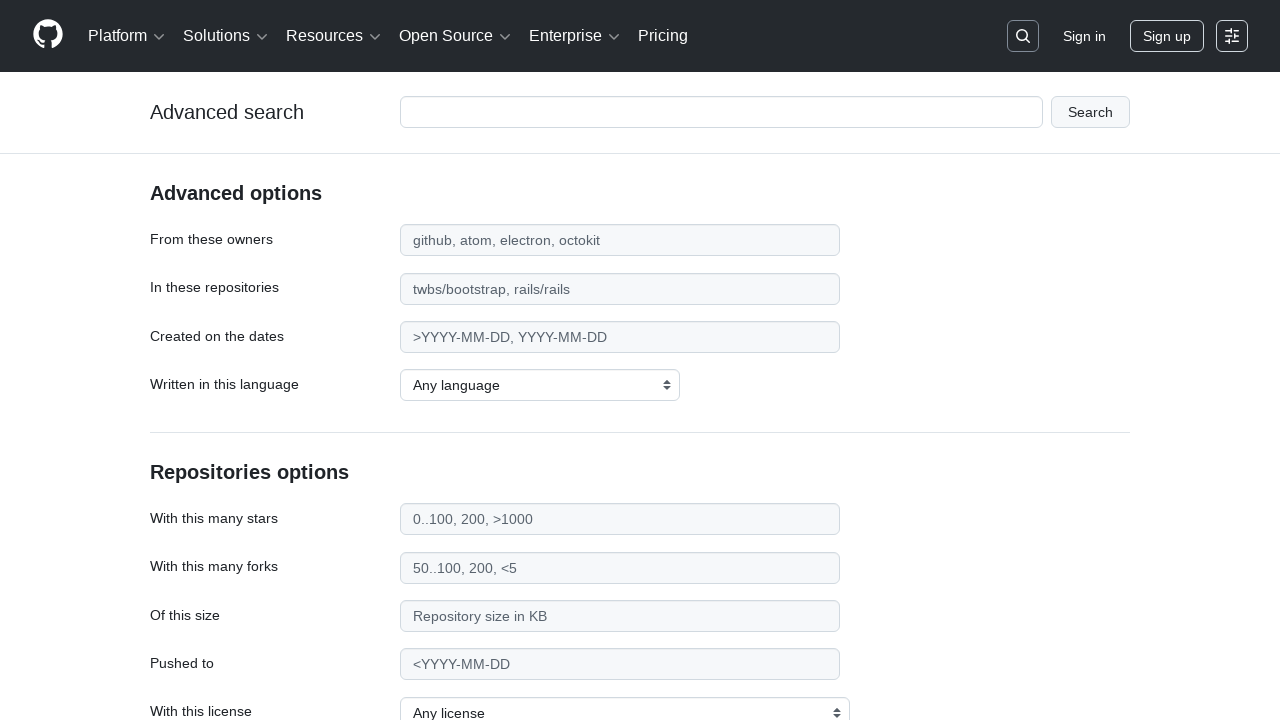

Filled search term field with 'playwright-testing' on #adv_code_search input.js-advanced-search-input
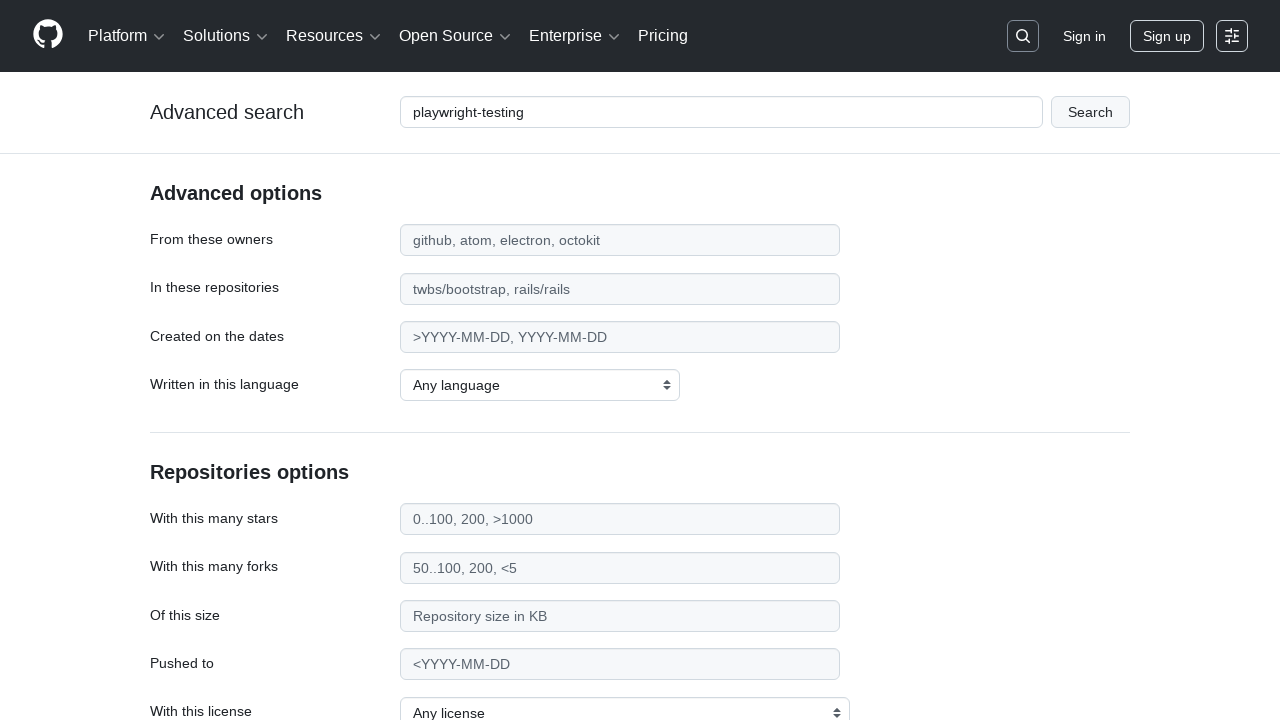

Filled repository owner field with 'microsoft' on #search_from
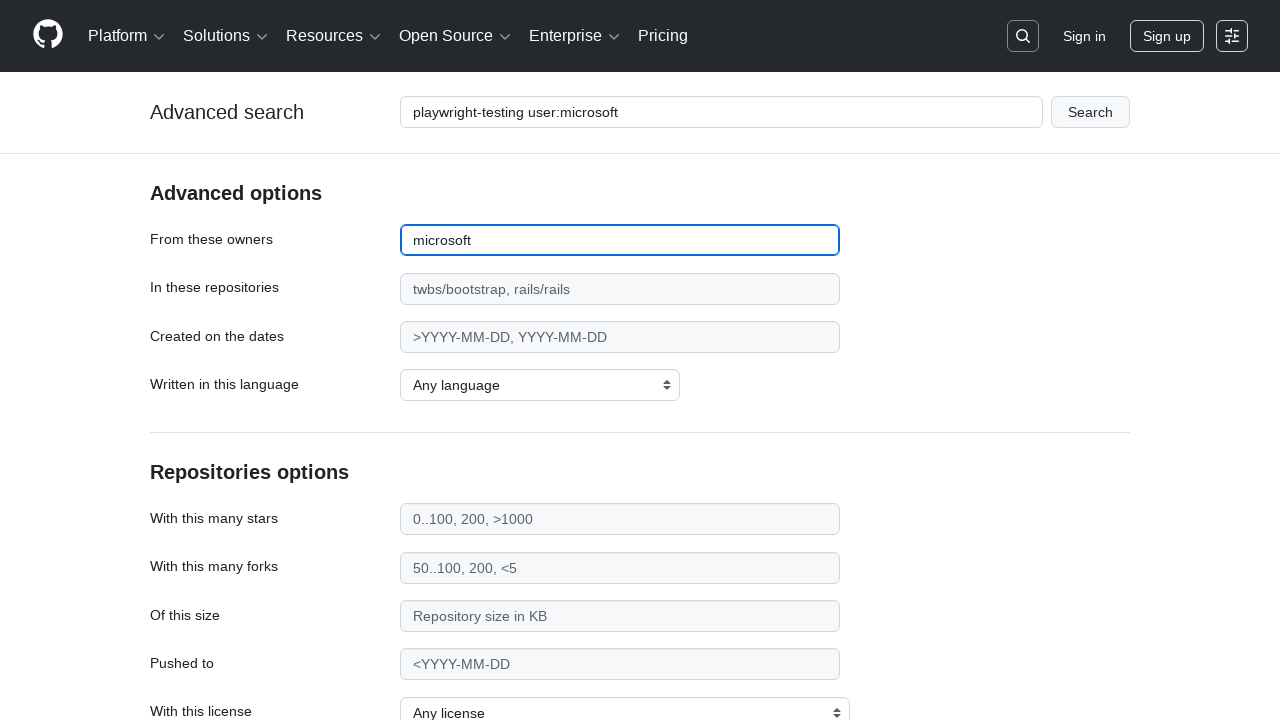

Filled date field with '>2020' on #search_date
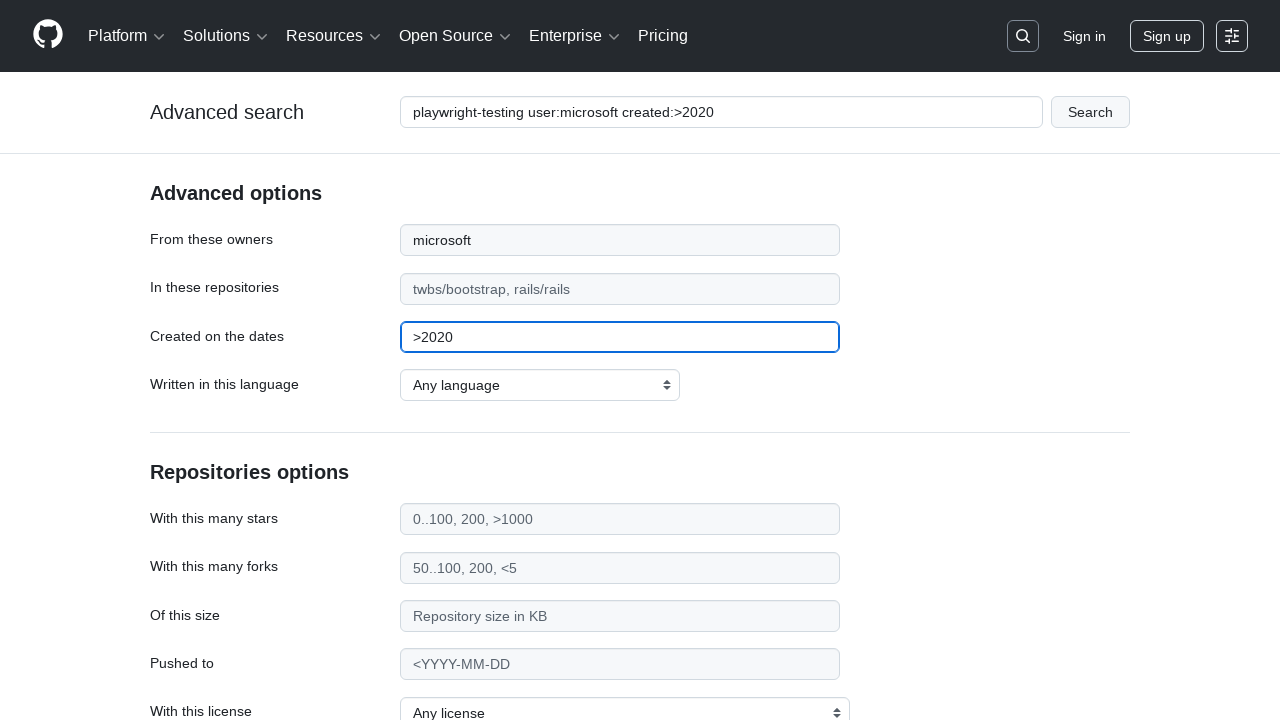

Selected 'TypeScript' from programming language dropdown on select#search_language
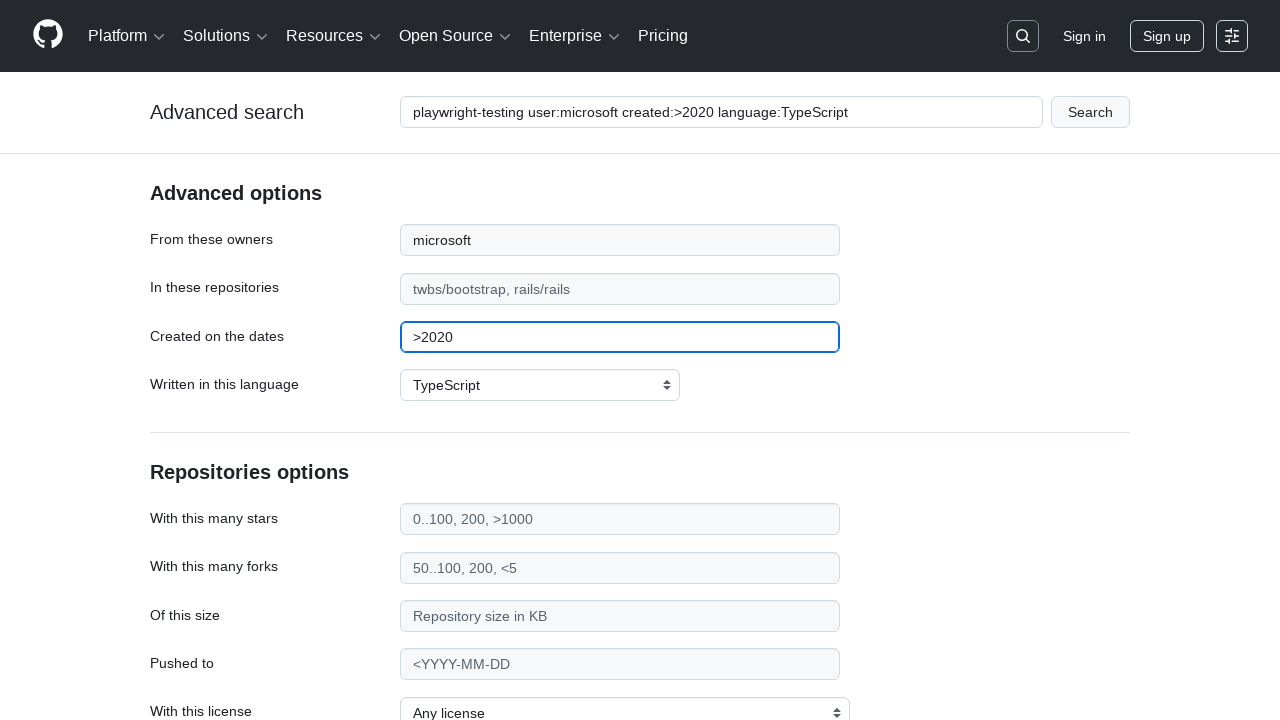

Clicked advanced search submit button at (1090, 112) on #adv_code_search button[type="submit"]
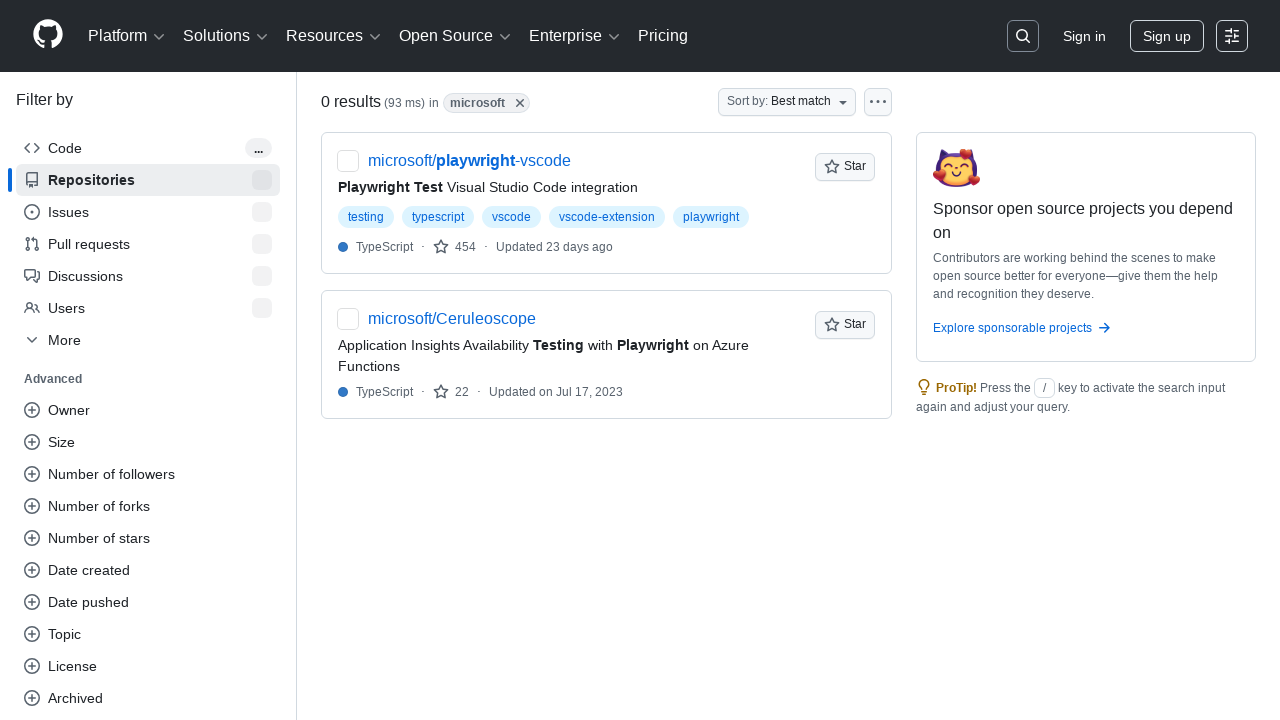

Search results page loaded successfully
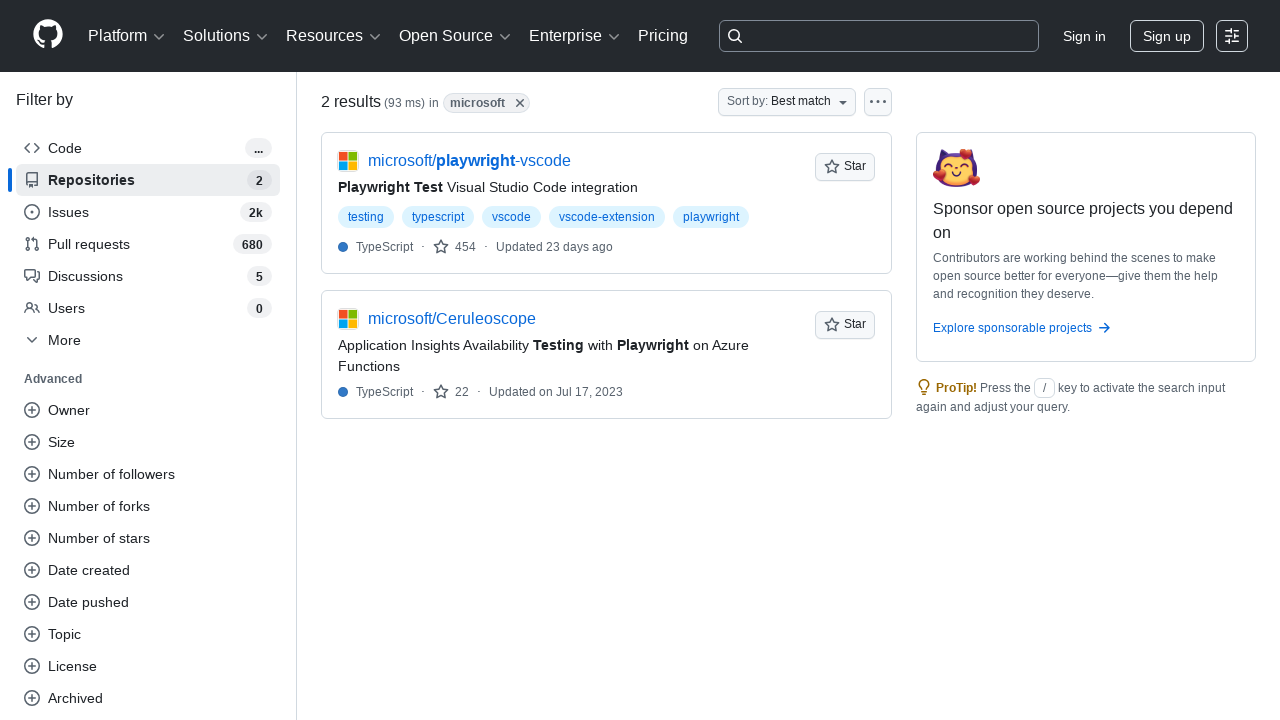

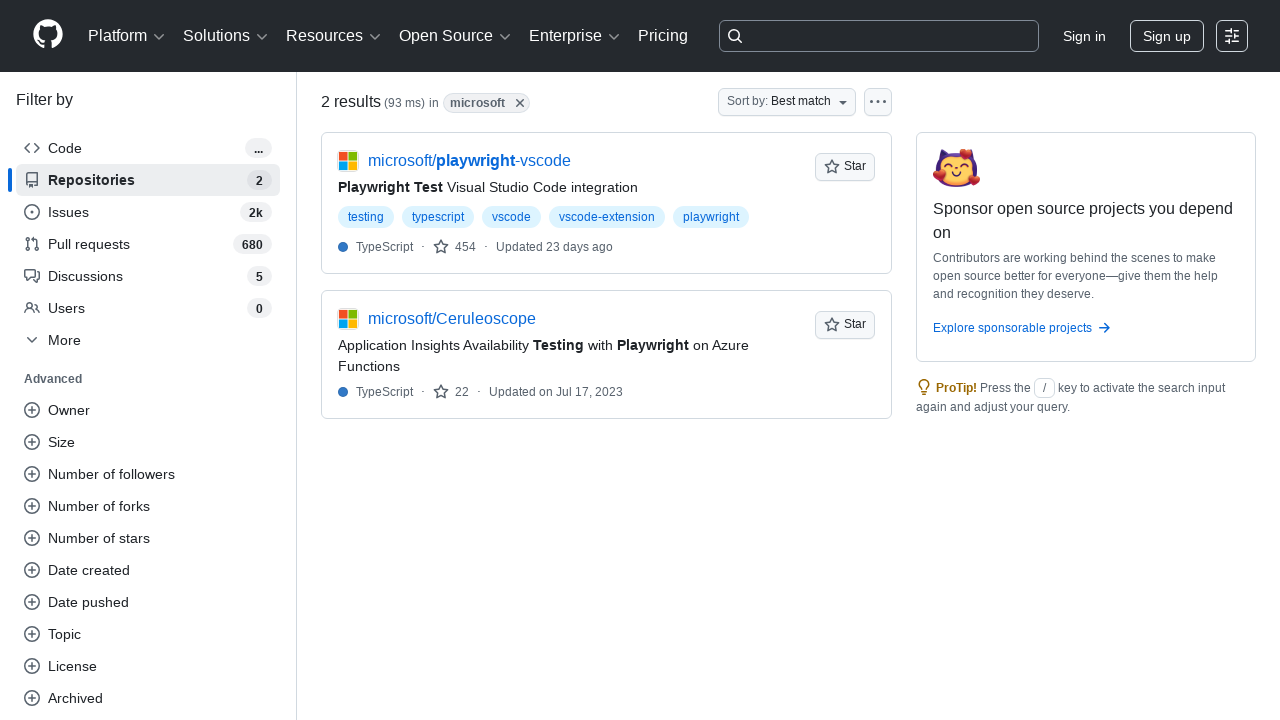